Tests jQuery UI datepicker by switching to iframe, opening the calendar, navigating to next month, and selecting the 15th day

Starting URL: https://jqueryui.com/datepicker/

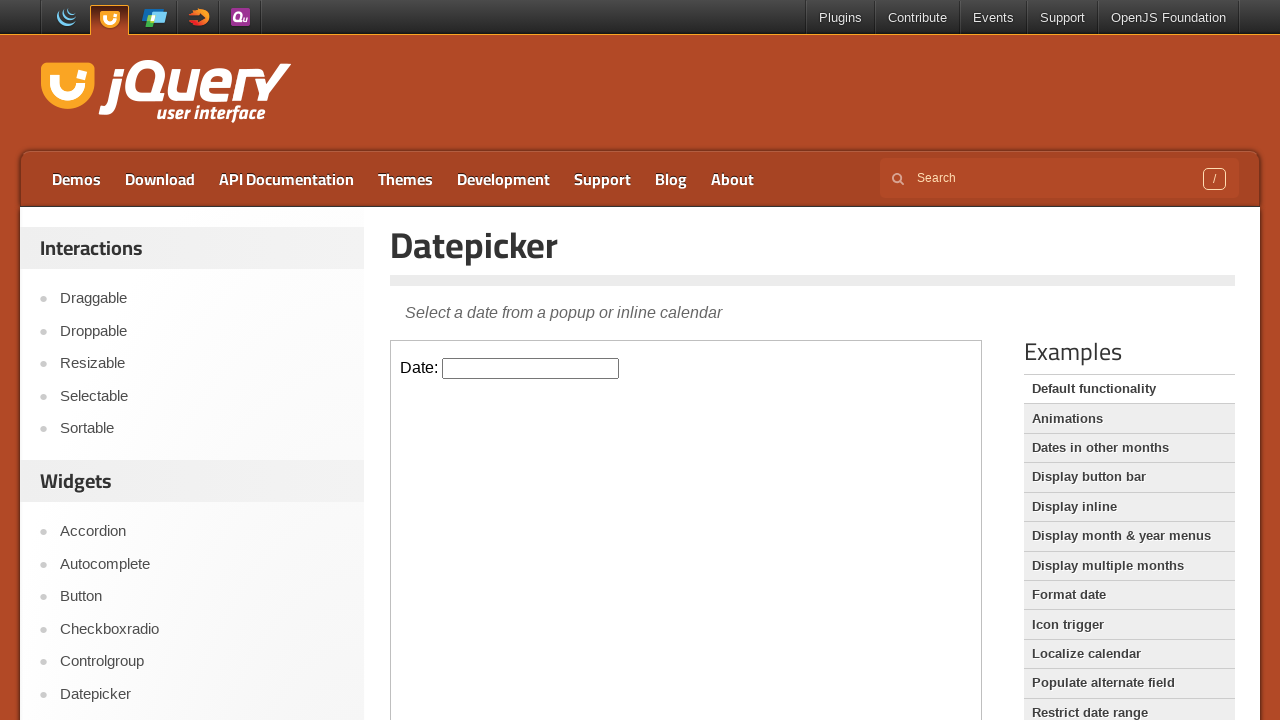

Located demo iframe for jQuery UI datepicker
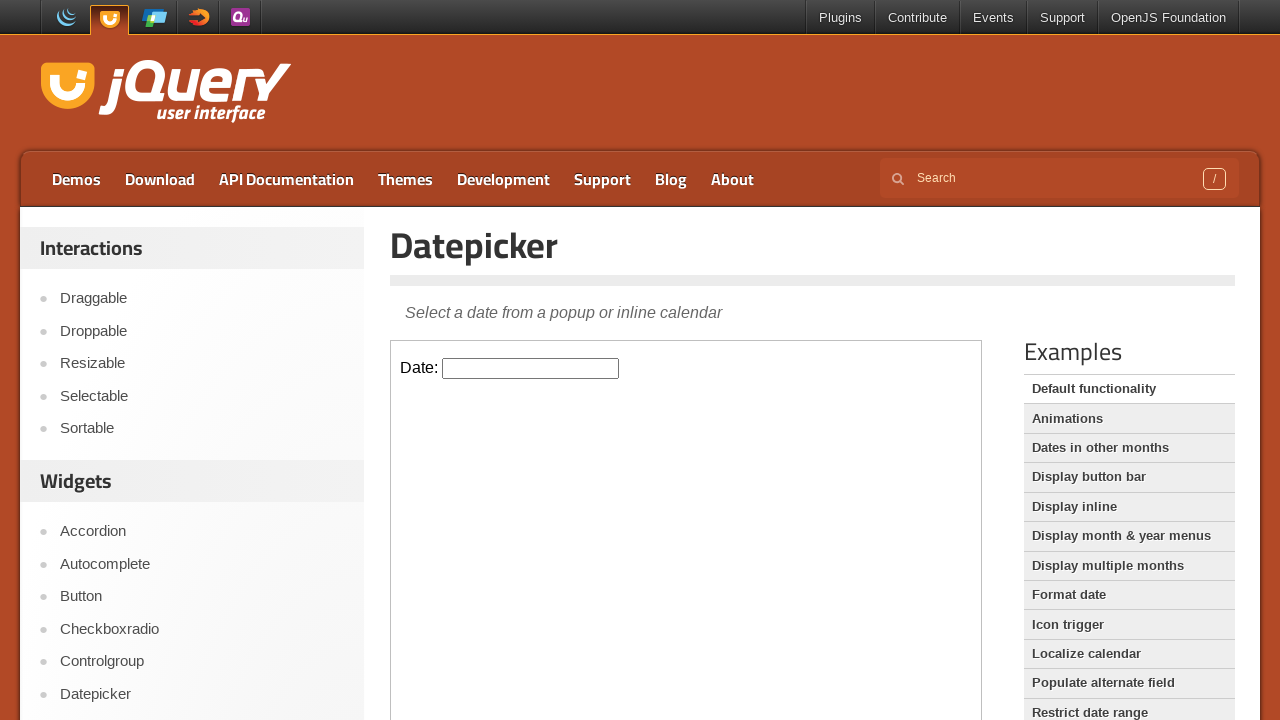

Clicked datepicker input to open calendar at (531, 368) on iframe.demo-frame >> internal:control=enter-frame >> #datepicker
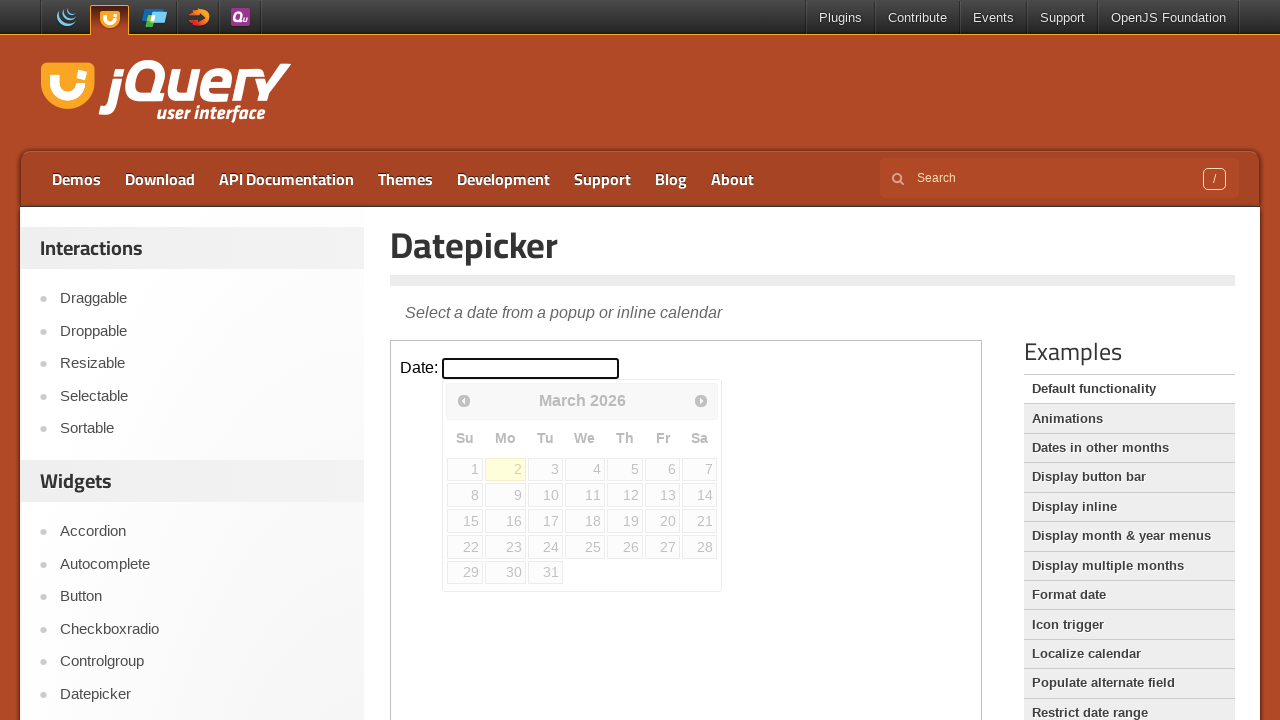

Clicked next month button to navigate to next month at (701, 400) on iframe.demo-frame >> internal:control=enter-frame >> a.ui-datepicker-next
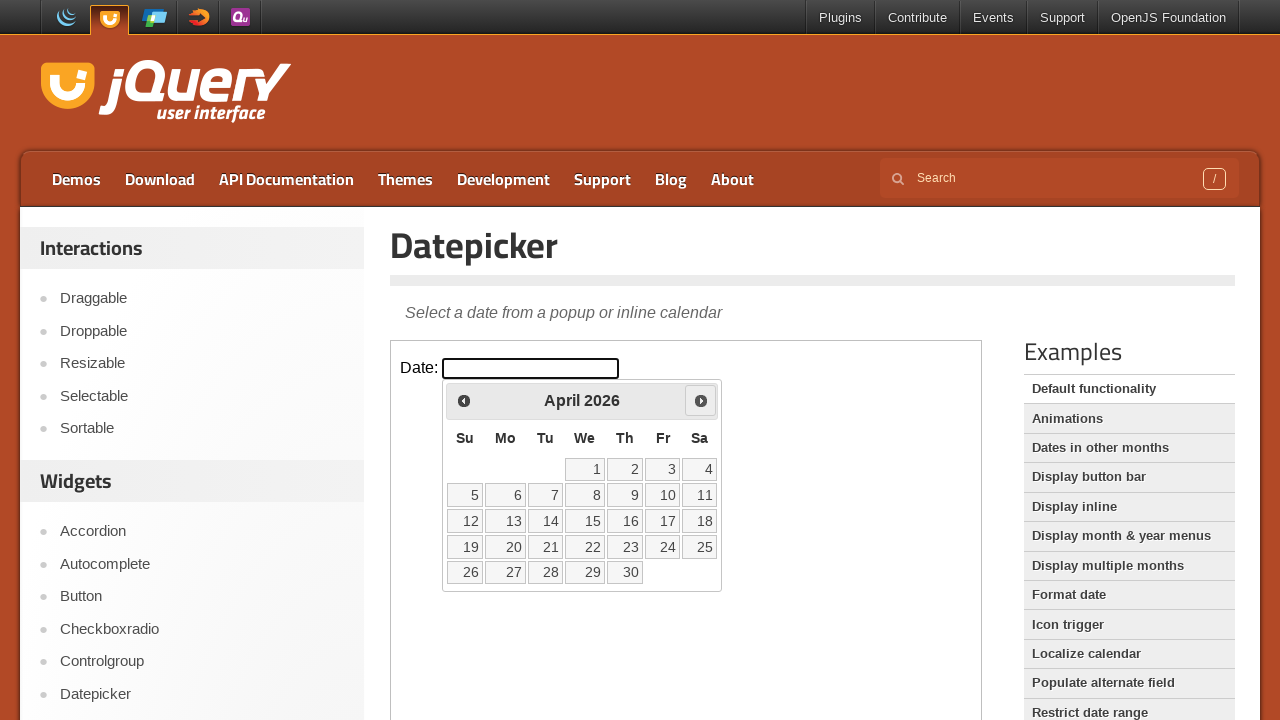

Selected day 15 from the next month calendar at (585, 521) on iframe.demo-frame >> internal:control=enter-frame >> table.ui-datepicker-calenda
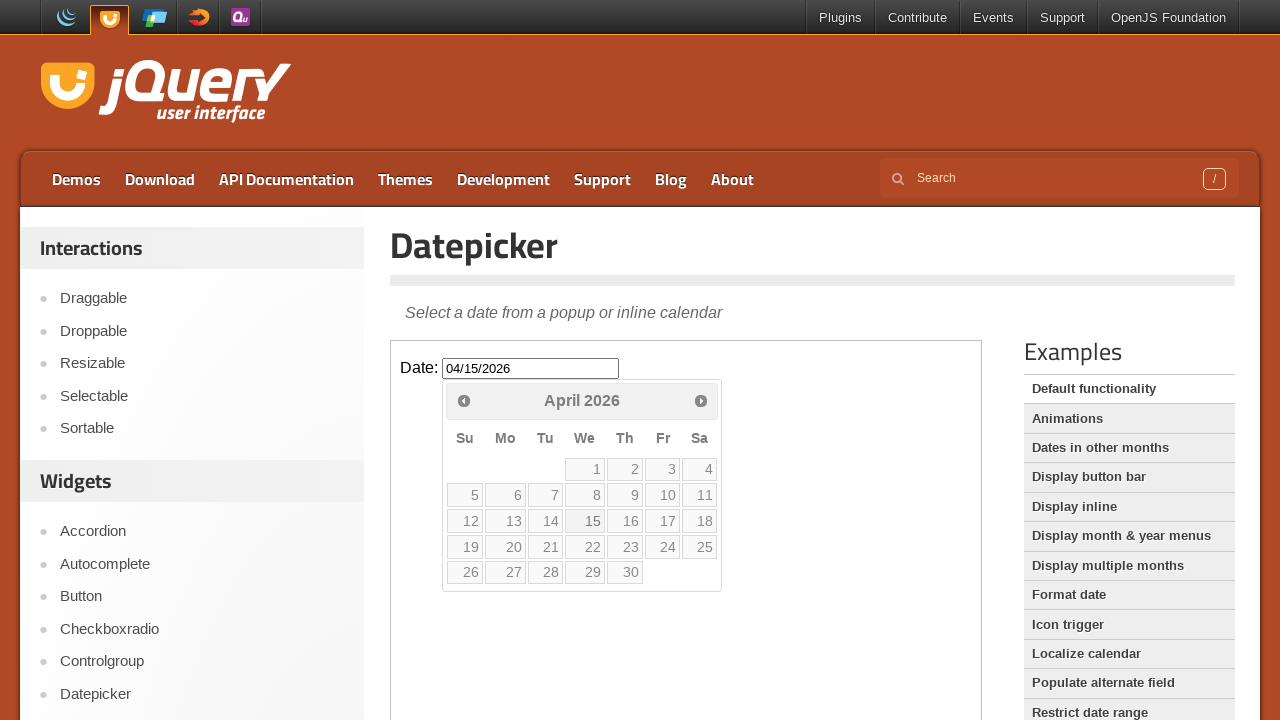

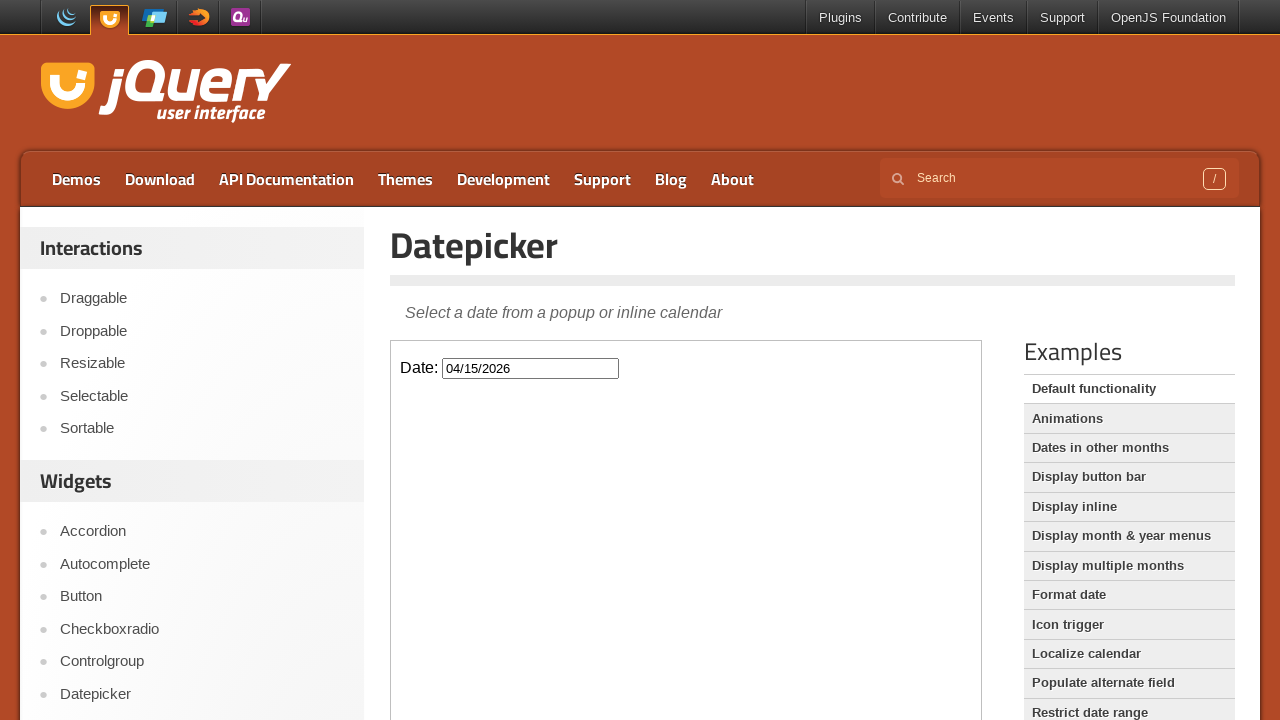